Tests a practice form by filling in name, password, checkboxes, radio buttons, dropdown selection, email, and textarea fields, then submits the form and verifies the success alert message.

Starting URL: https://practice-automation.com/form-fields/

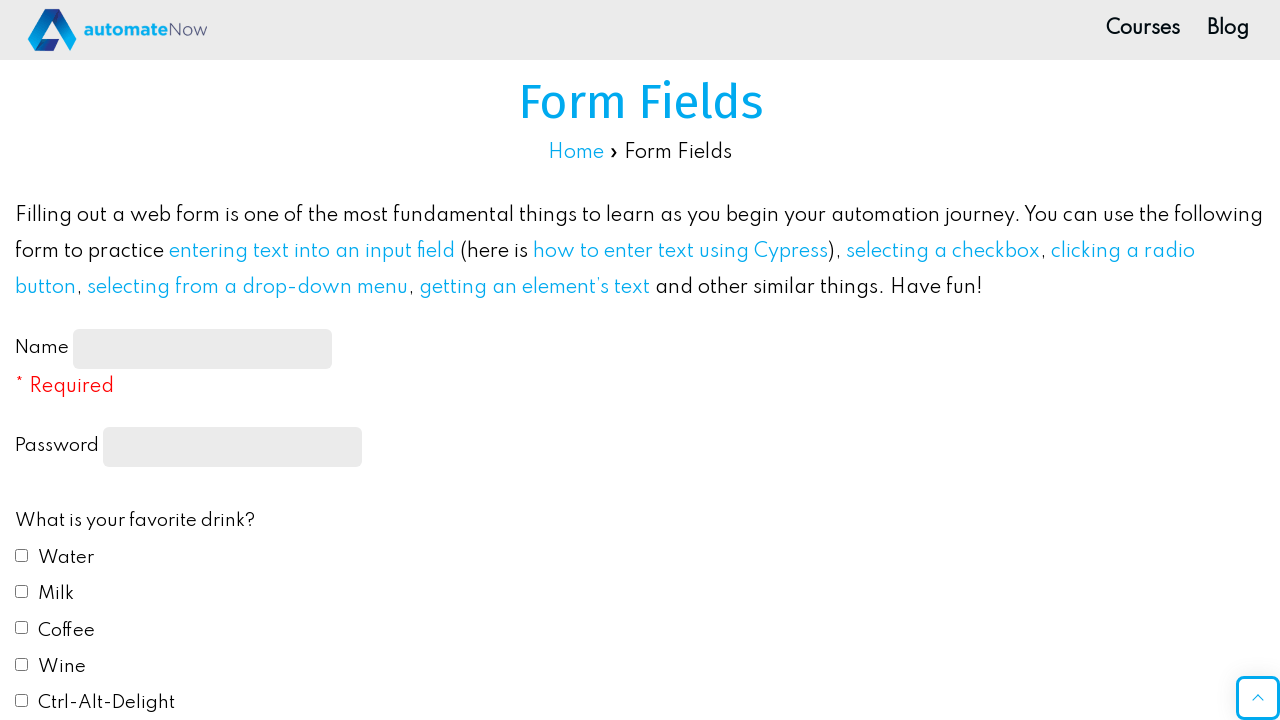

Filled name input field with 'Evg' on #name-input
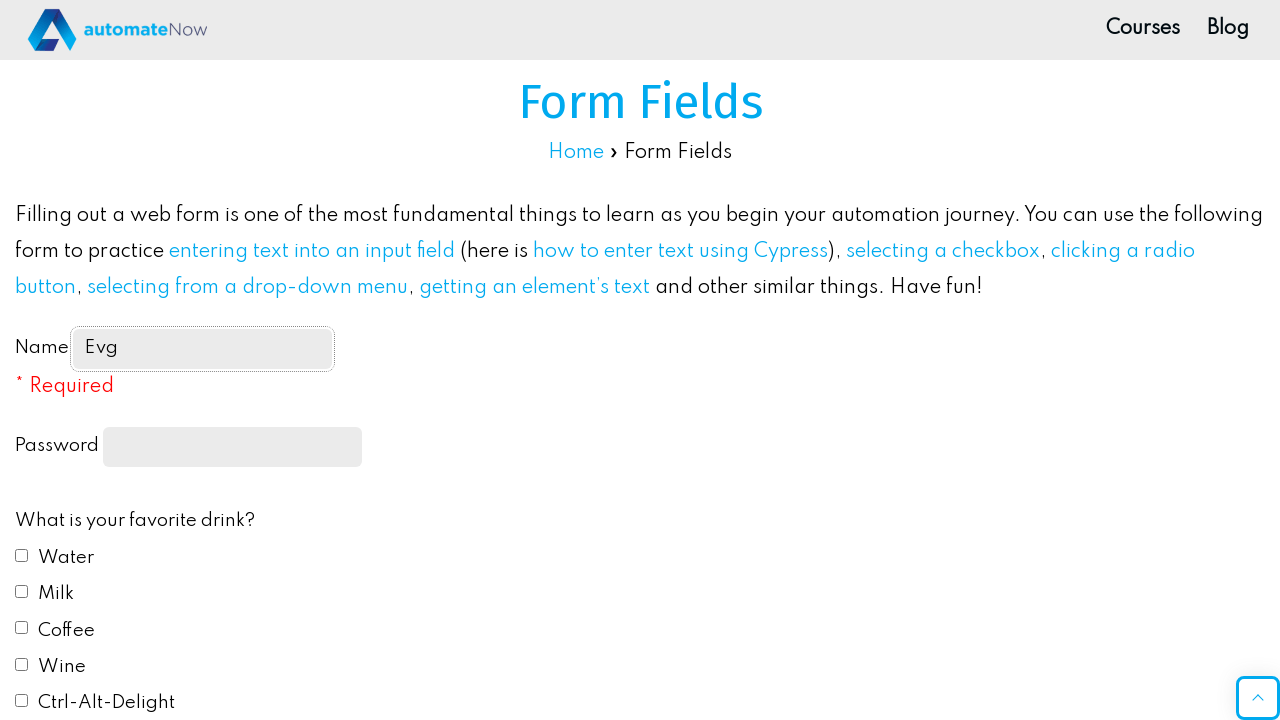

Filled password field with 'password123' on //form//label[2]//input[@type='password']
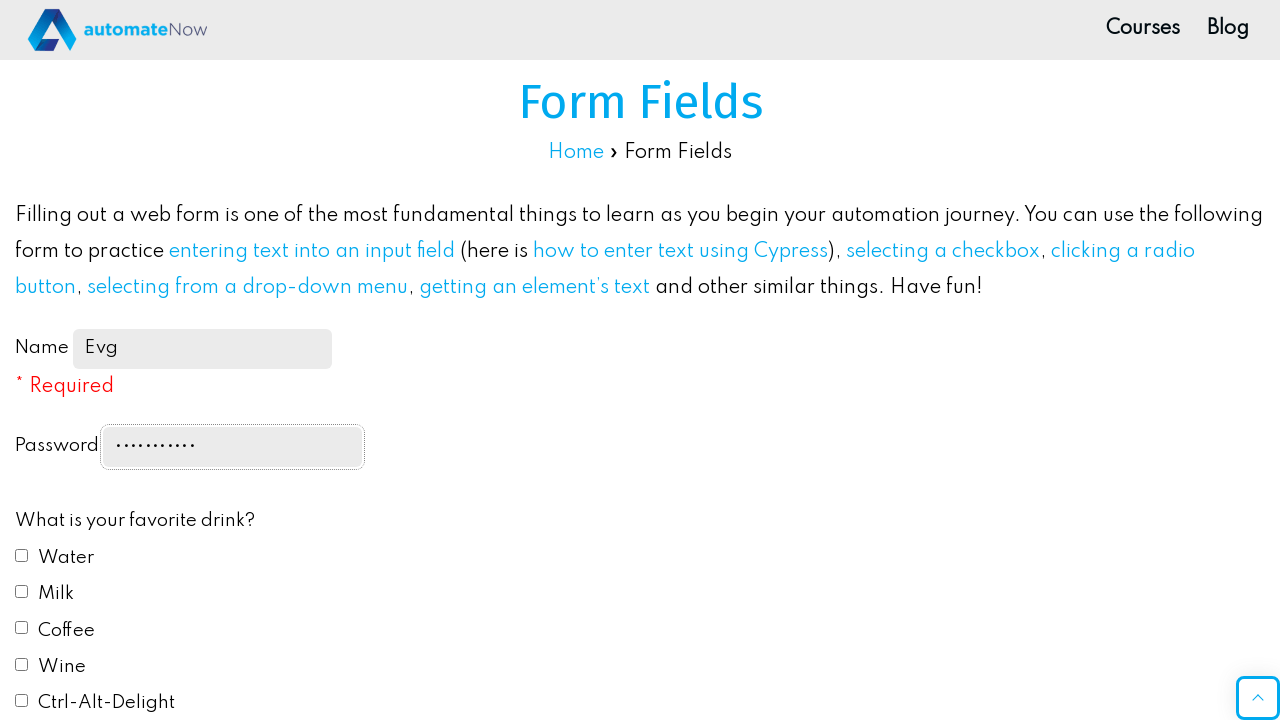

Clicked milk checkbox at (22, 591) on #drink2
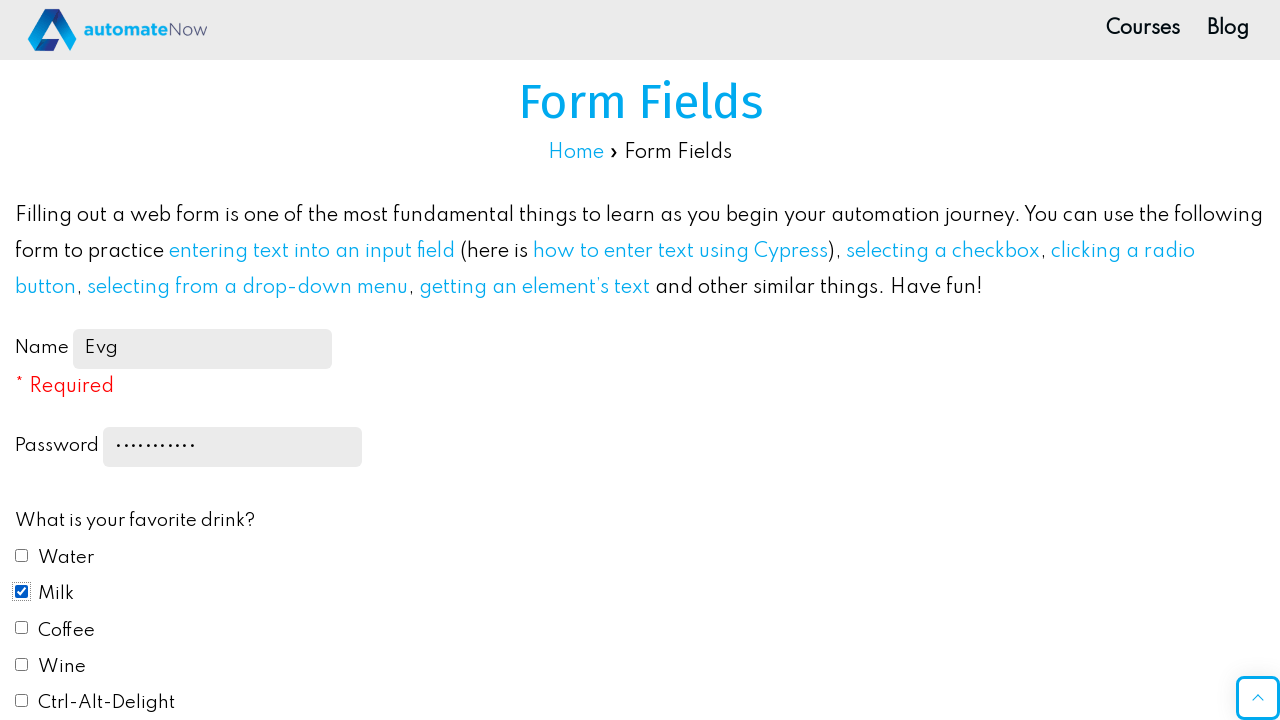

Clicked coffee checkbox at (22, 628) on #drink3
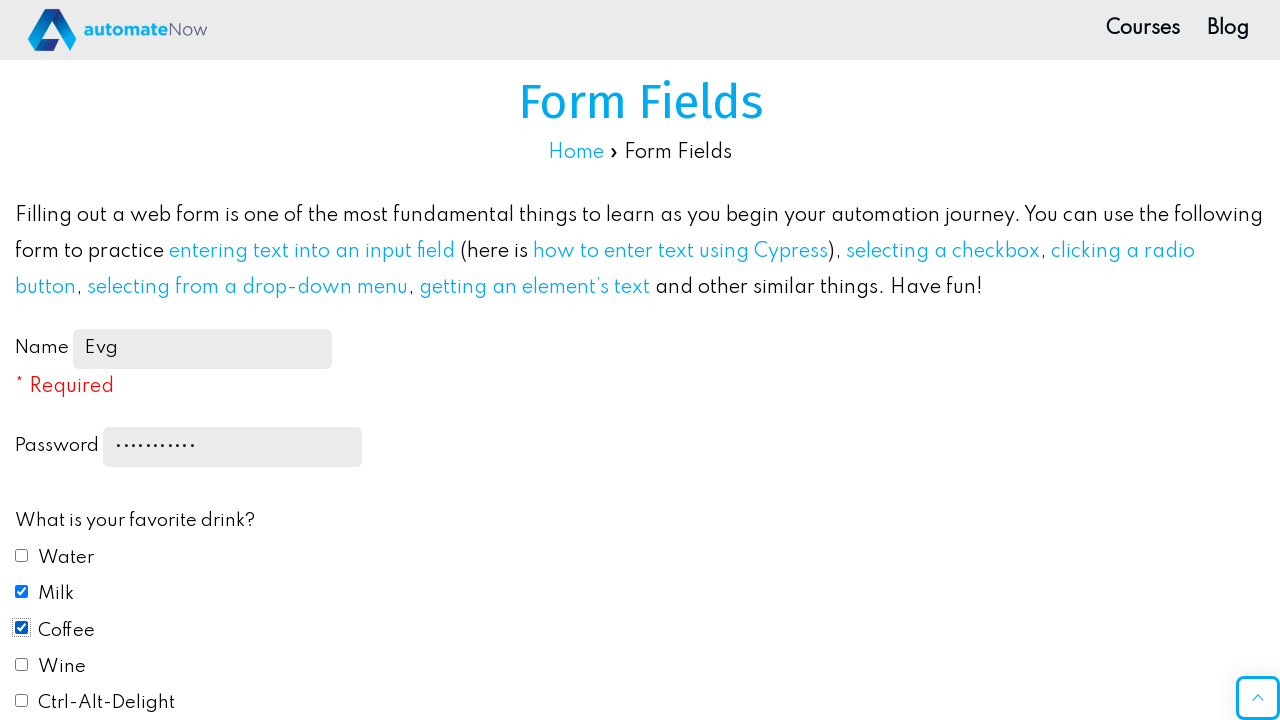

Scrolled yellow color radio button into view
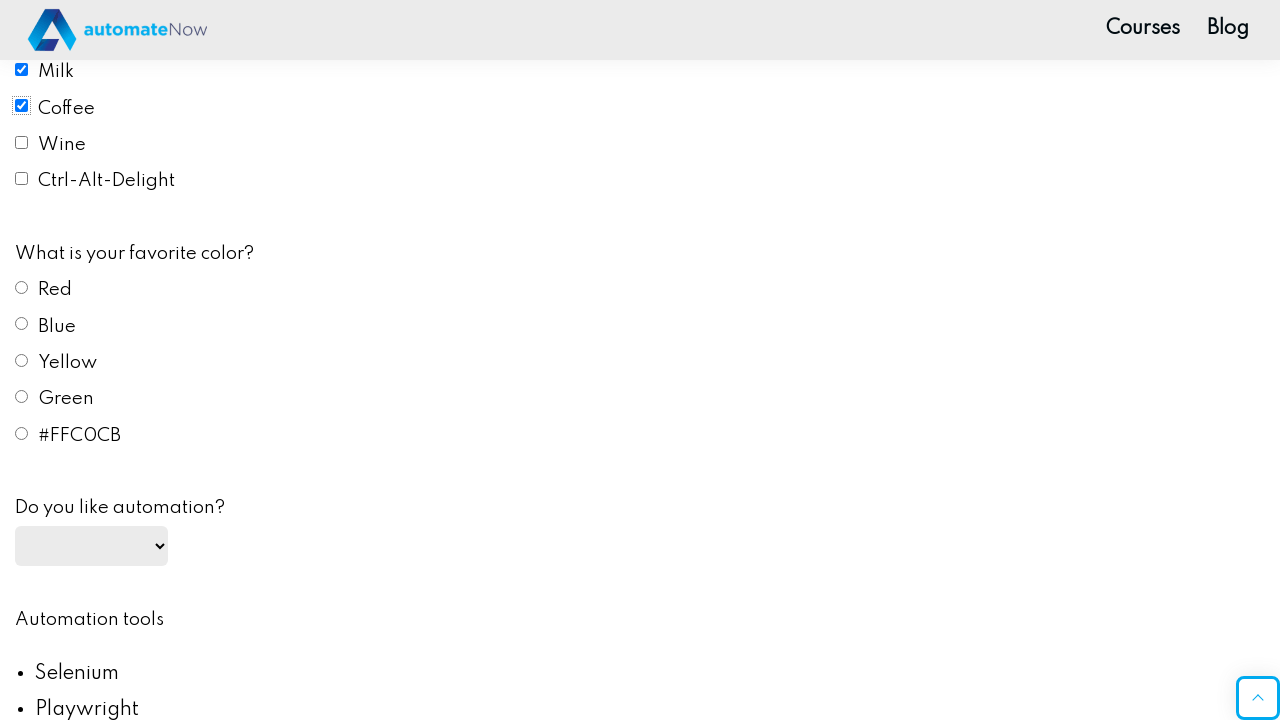

Clicked yellow color radio button at (22, 360) on #color3
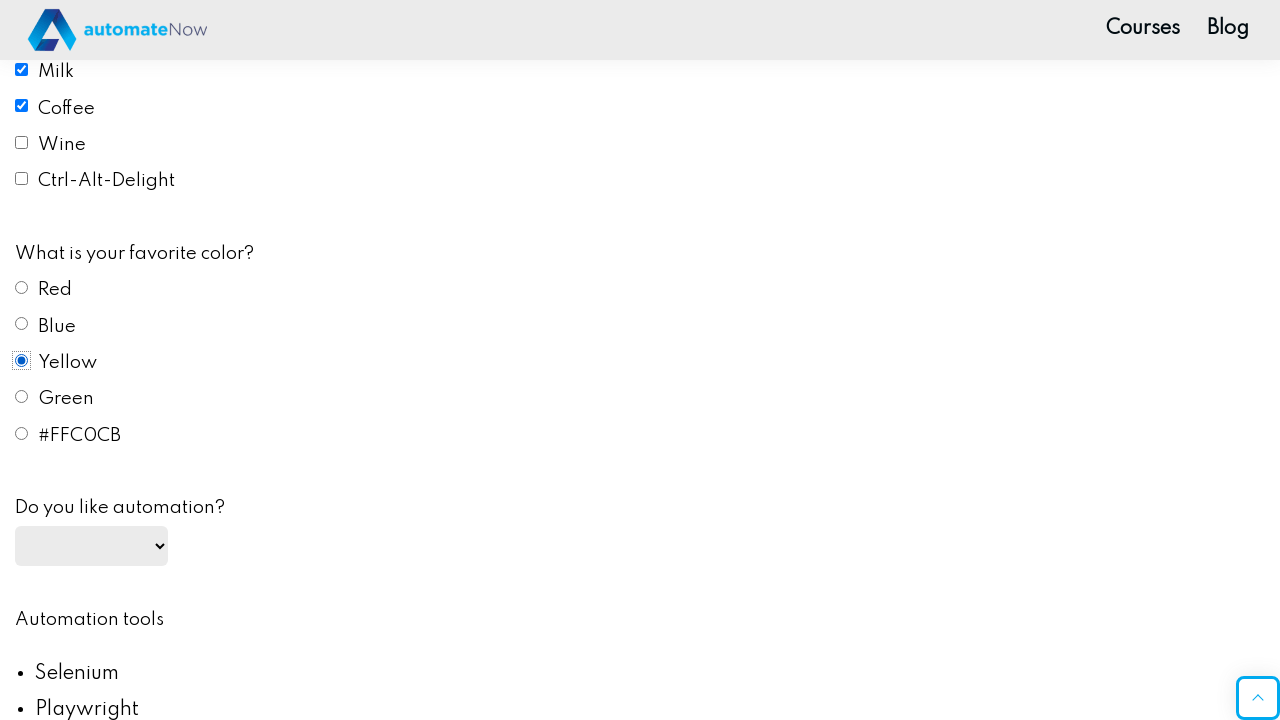

Selected 4th option from automation dropdown (index 3) on #automation
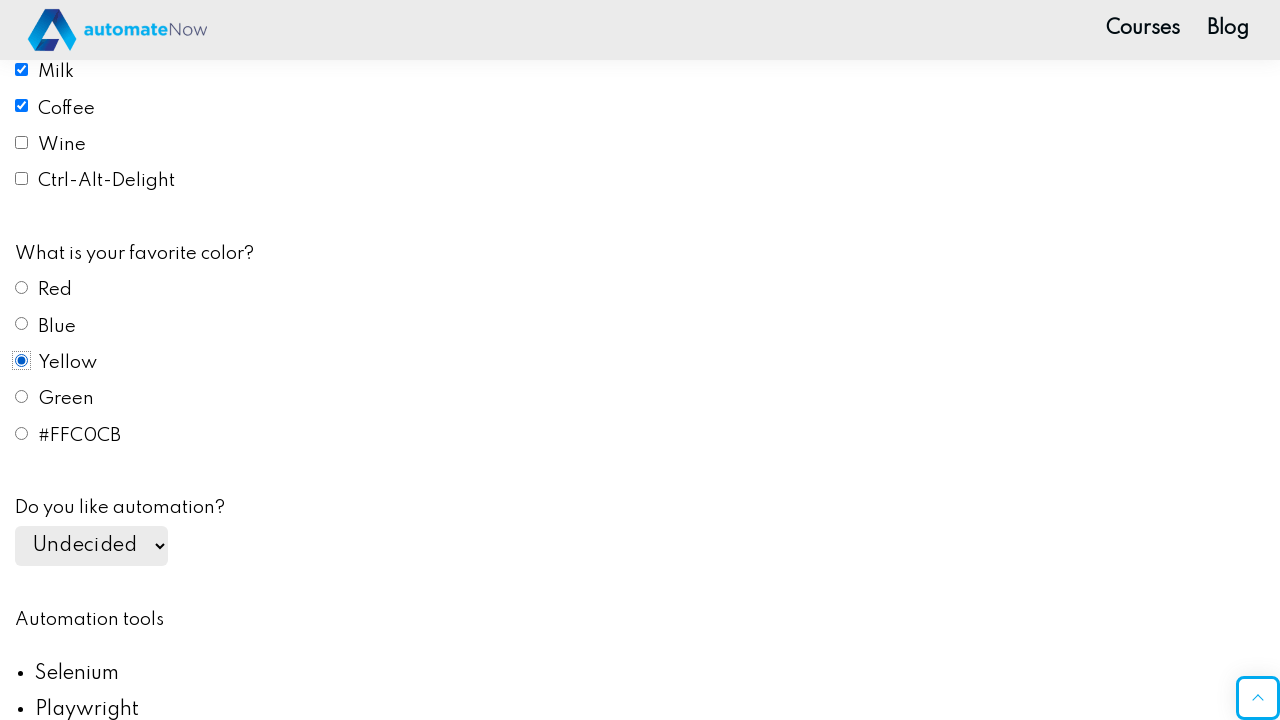

Filled email field with 'fizmat73@gmail.com' on #email
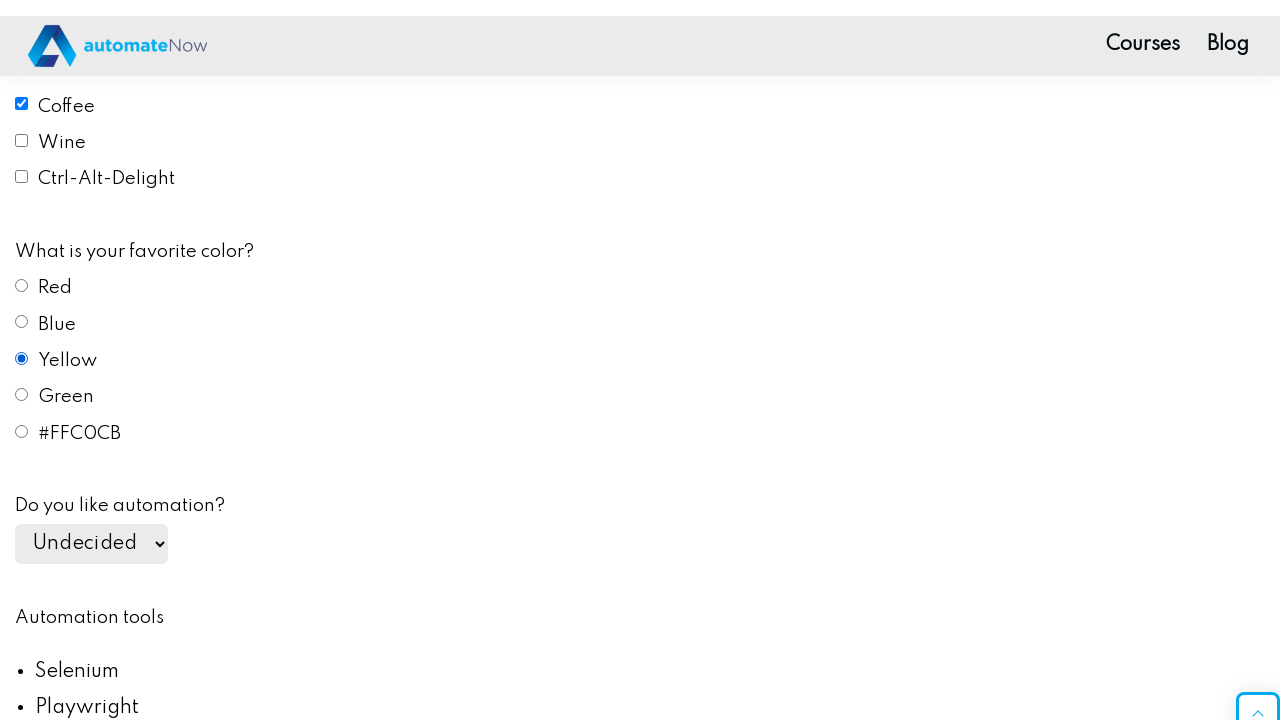

Retrieved all li elements from feedback form
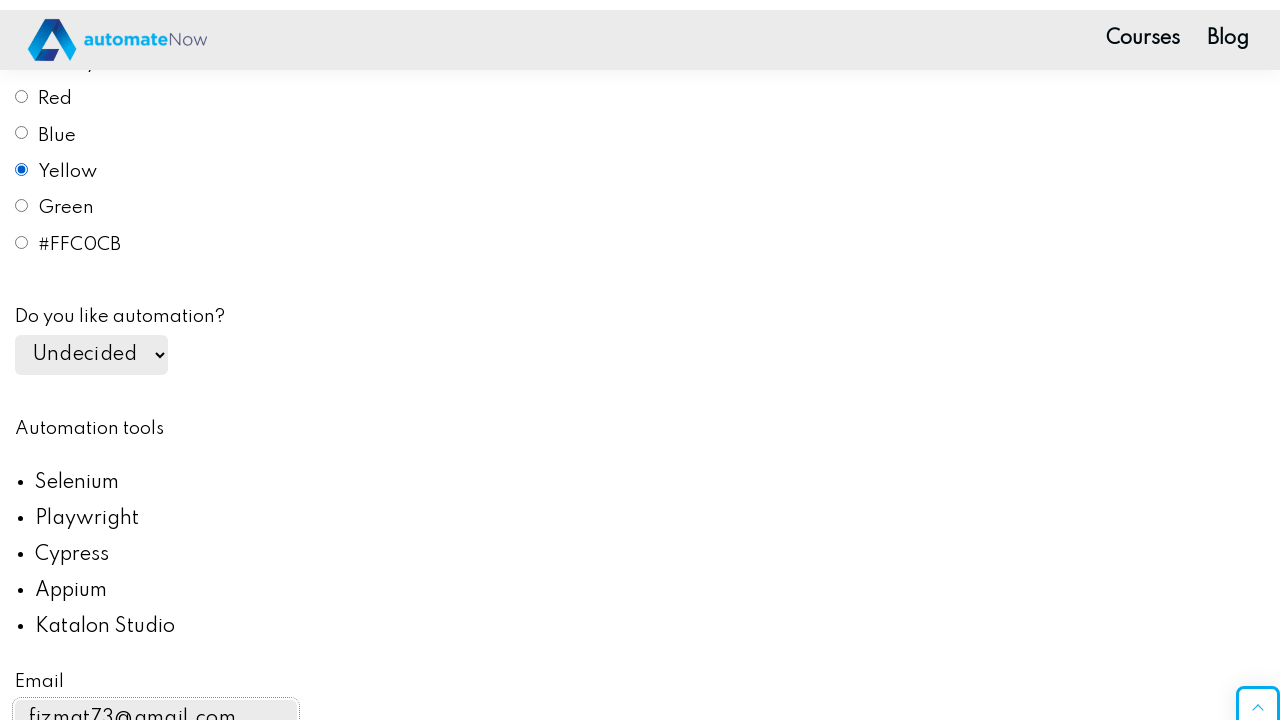

Found longest text from 5 li elements
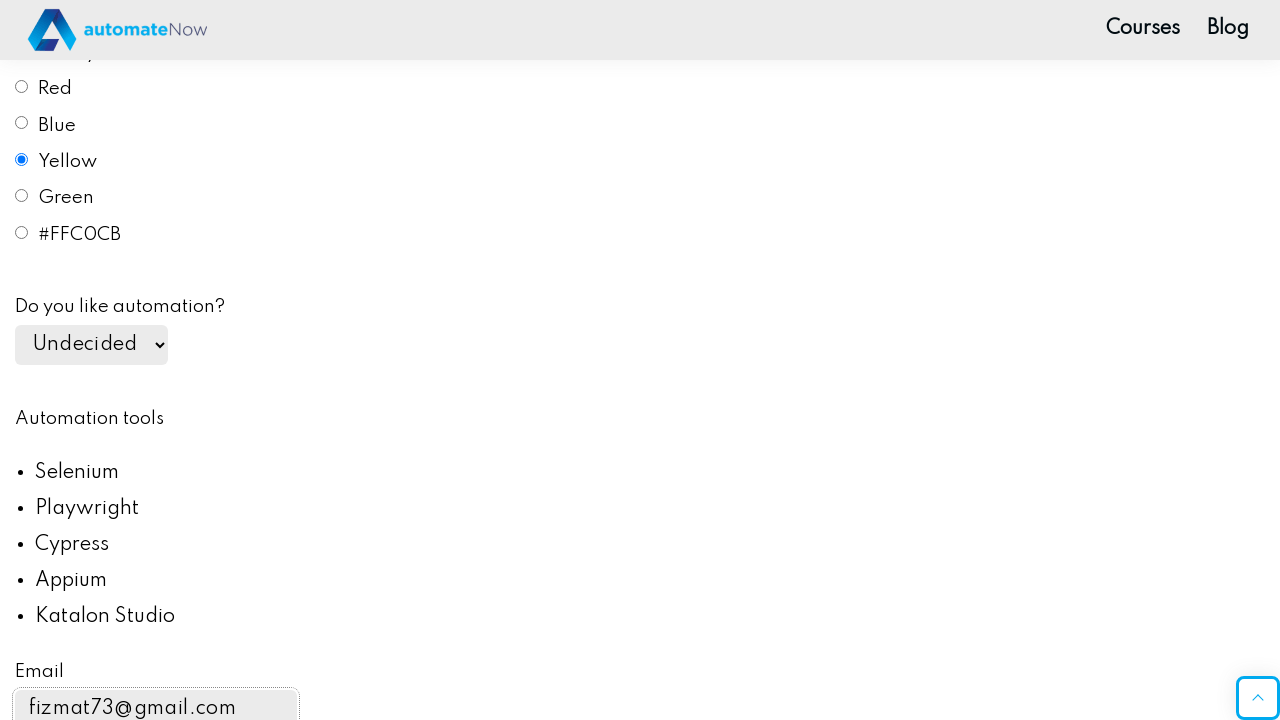

Filled textarea with element count and longest text on #message
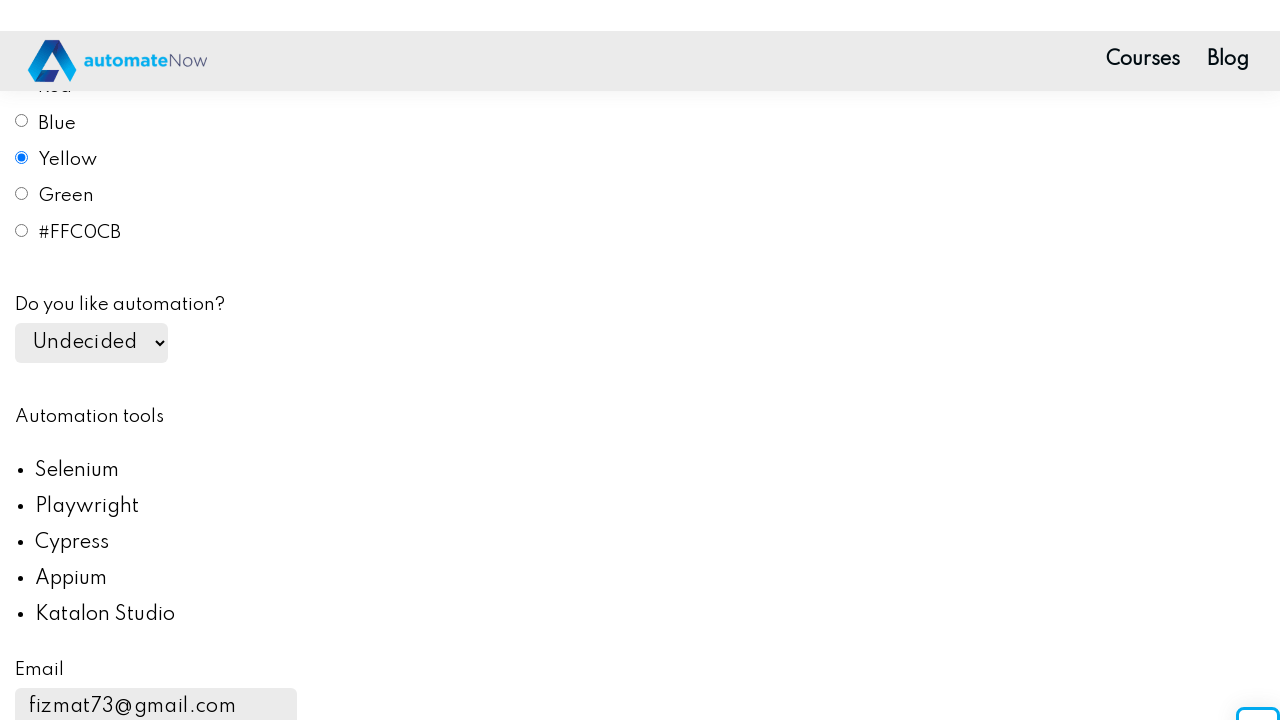

Scrolled submit button into view
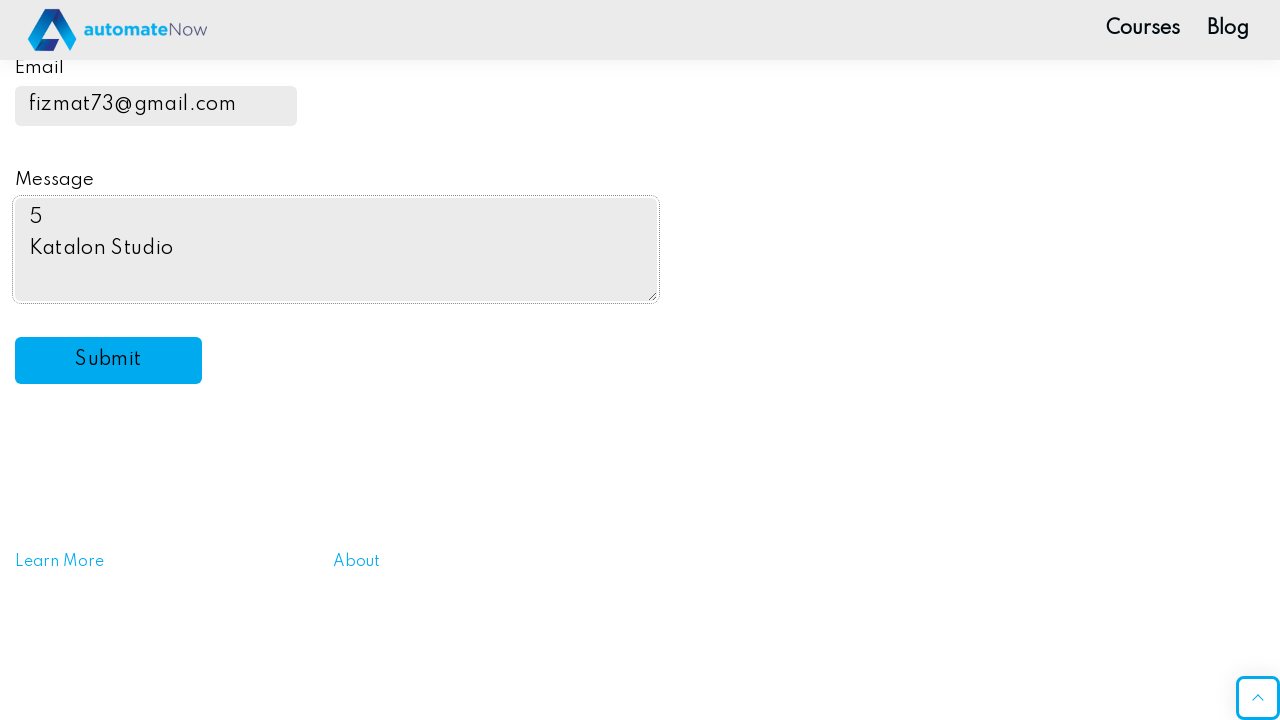

Clicked submit button at (108, 361) on #submit-btn
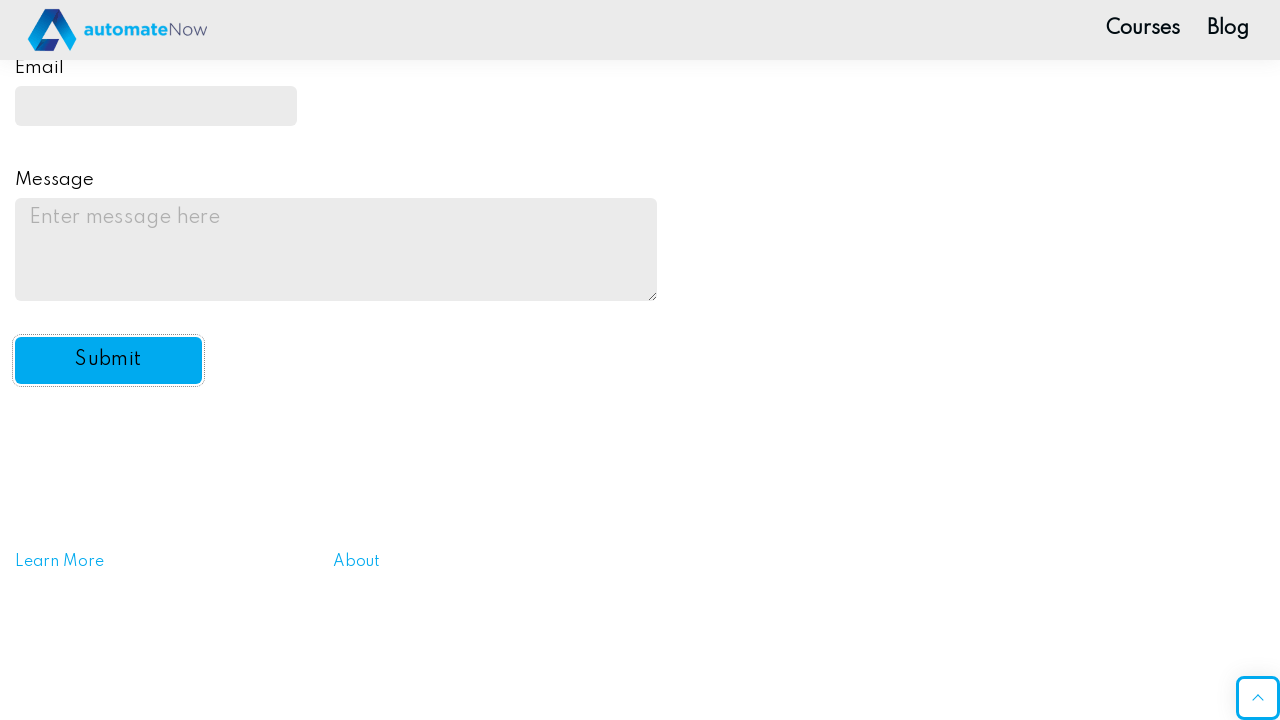

Registered dialog handler to accept alerts
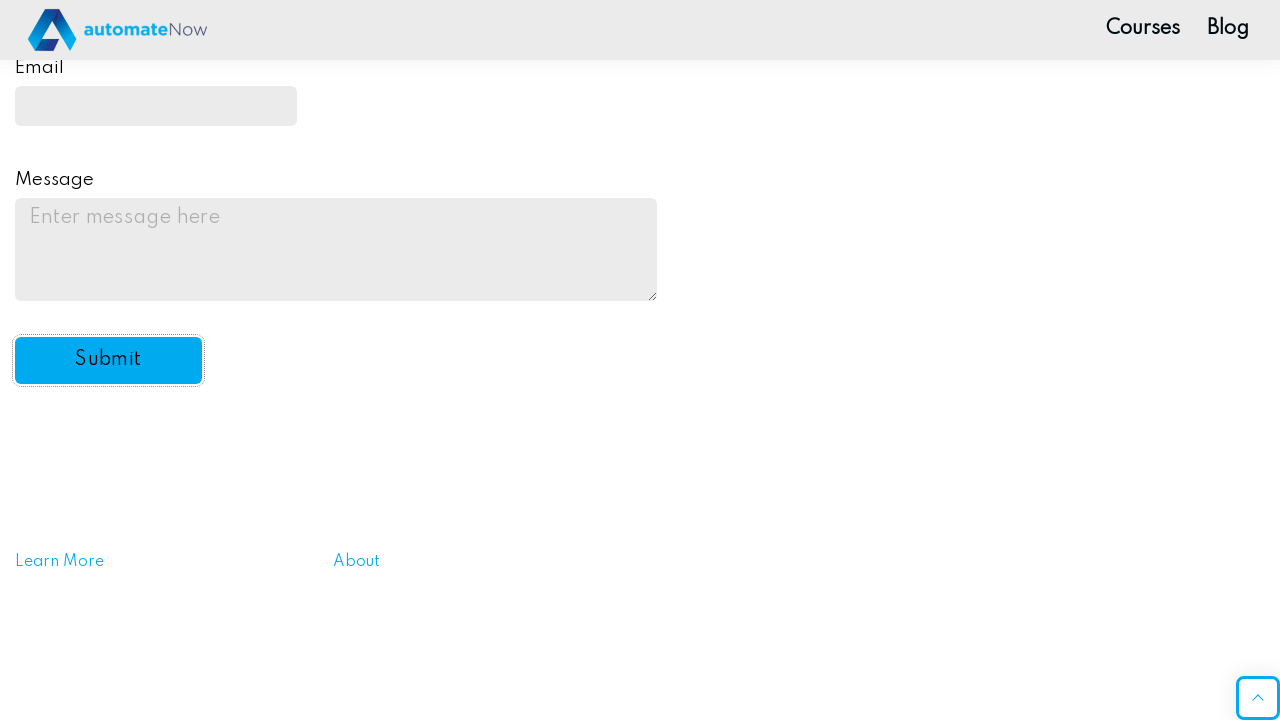

Waited 1000ms for dialog to appear and be handled
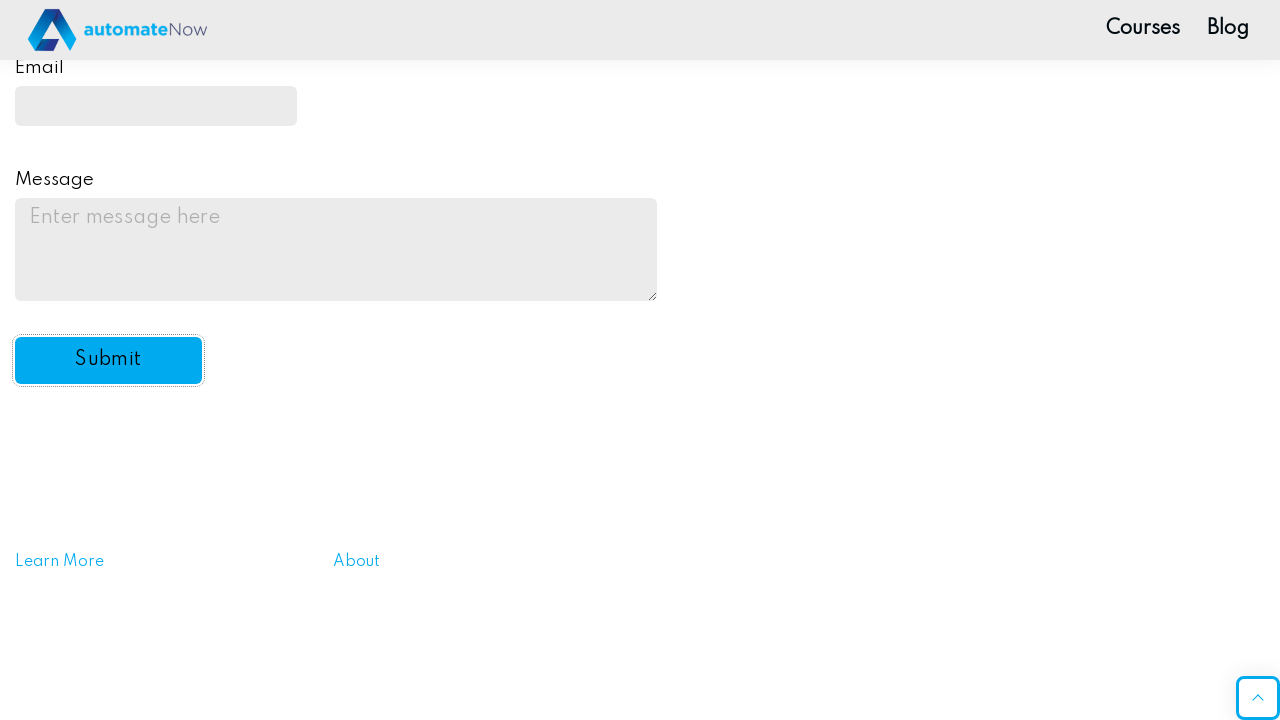

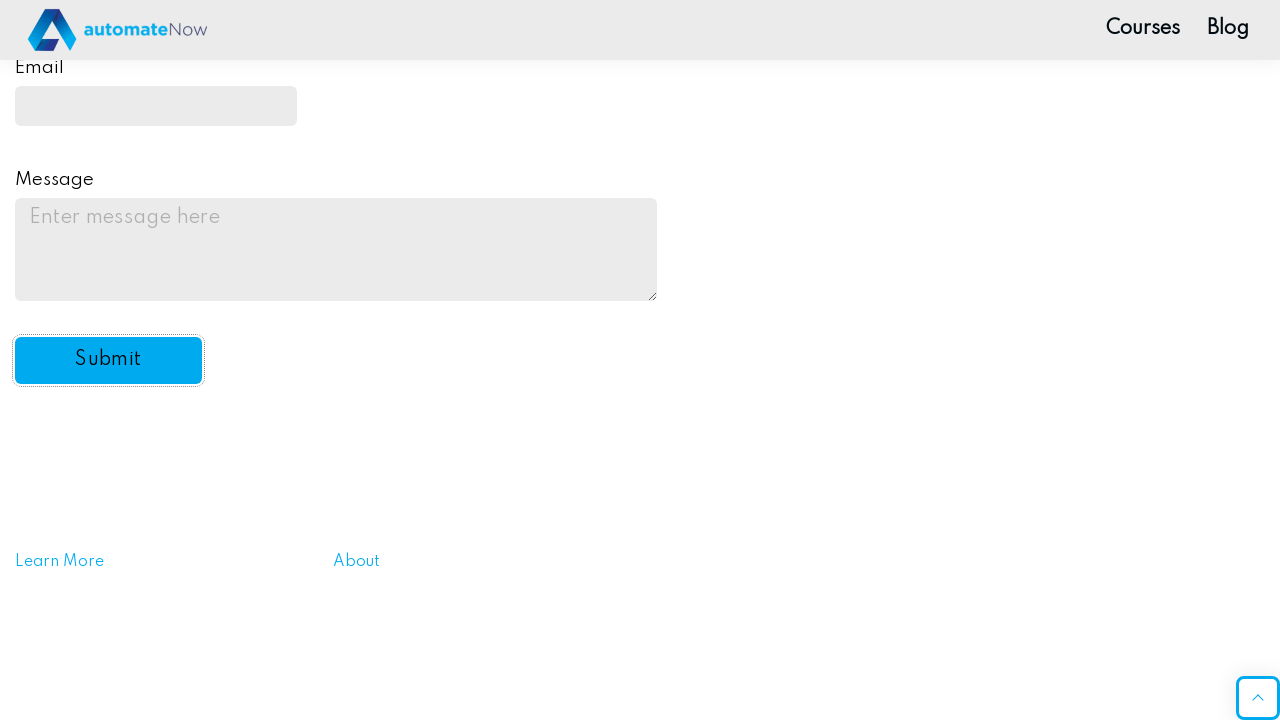